Tests window switching functionality by clicking a link that opens a new window, extracting text from the new window, and using that text to fill a form field in the original window

Starting URL: https://rahulshettyacademy.com/loginpagePractise/

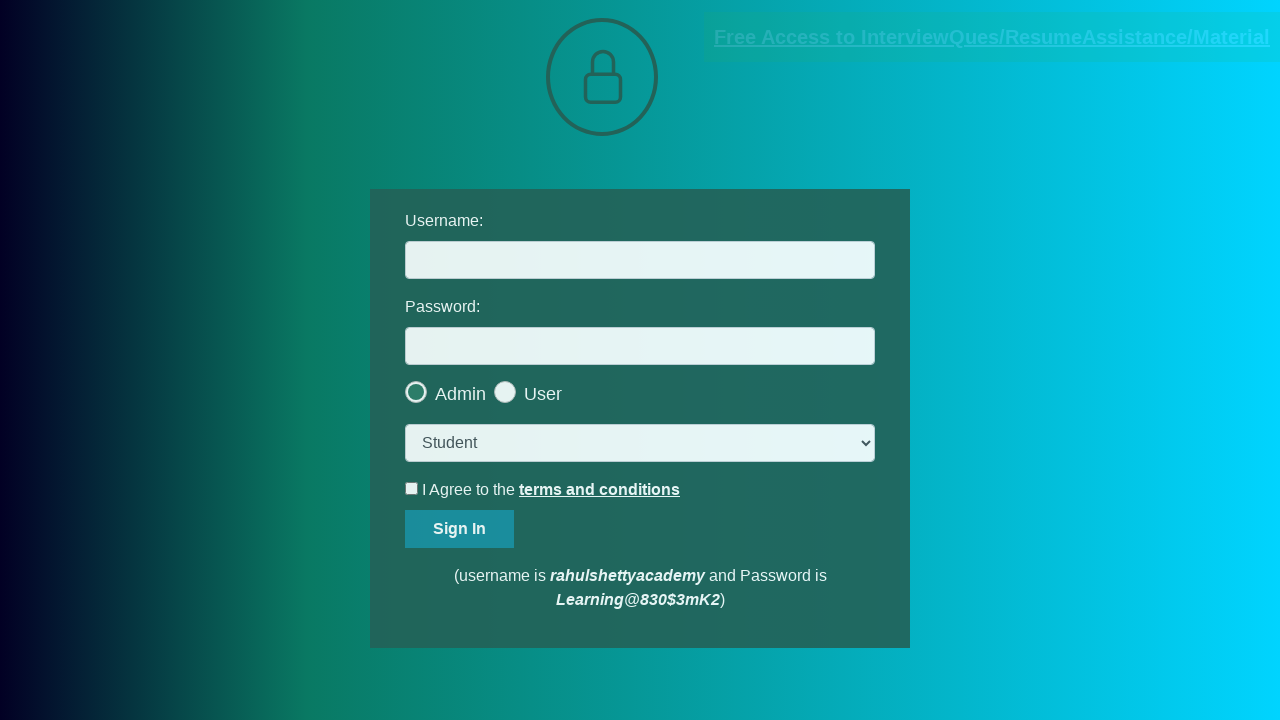

Clicked blinking text link to open new window at (992, 37) on .blinkingText
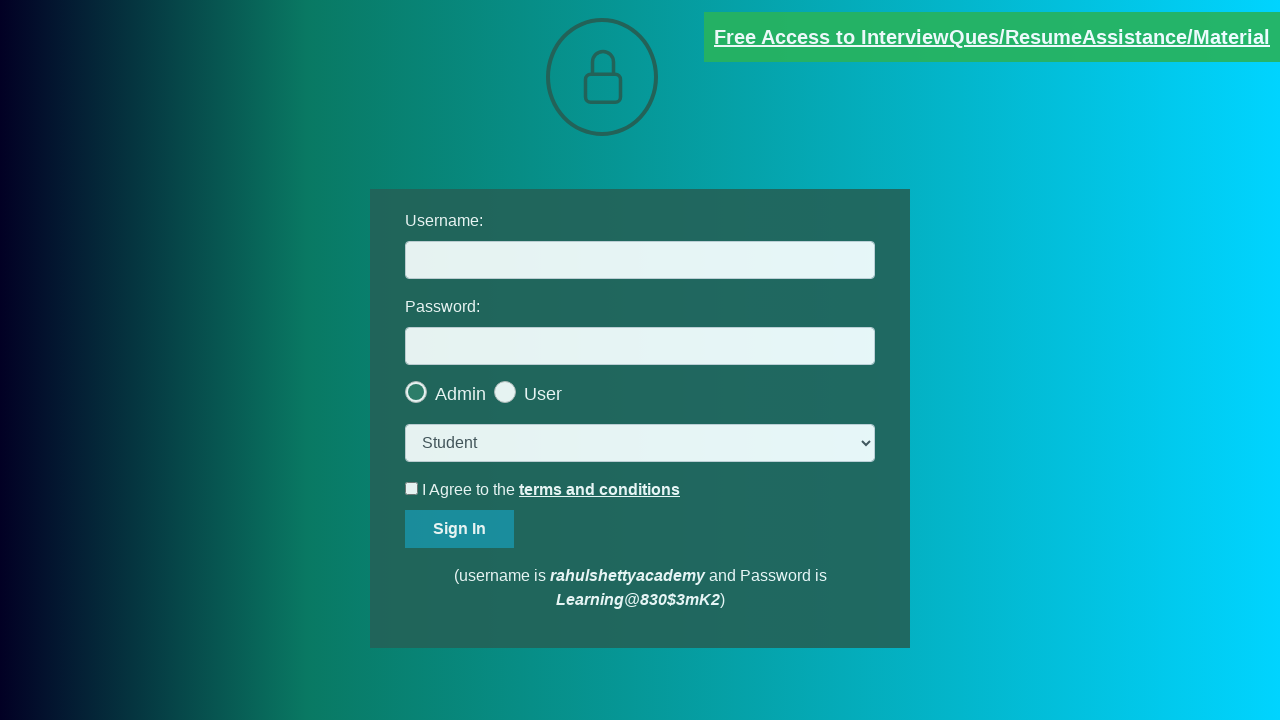

New window opened and captured
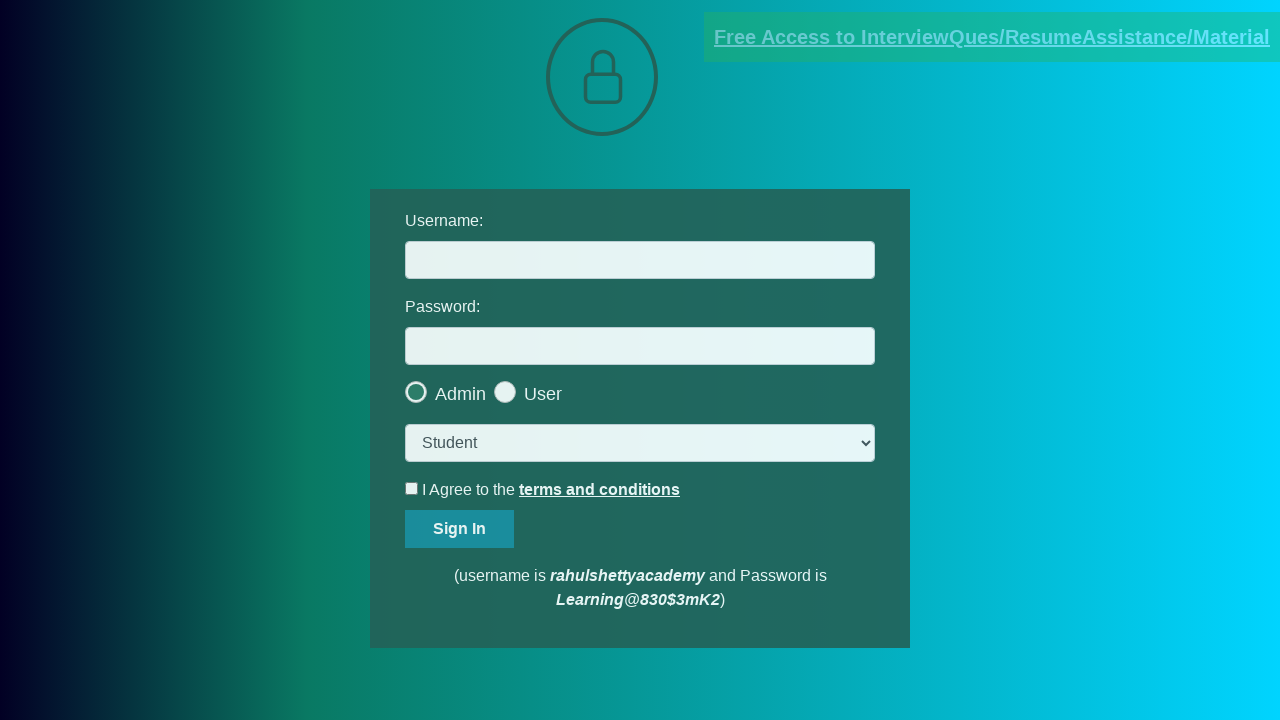

Extracted text from red paragraph in new window
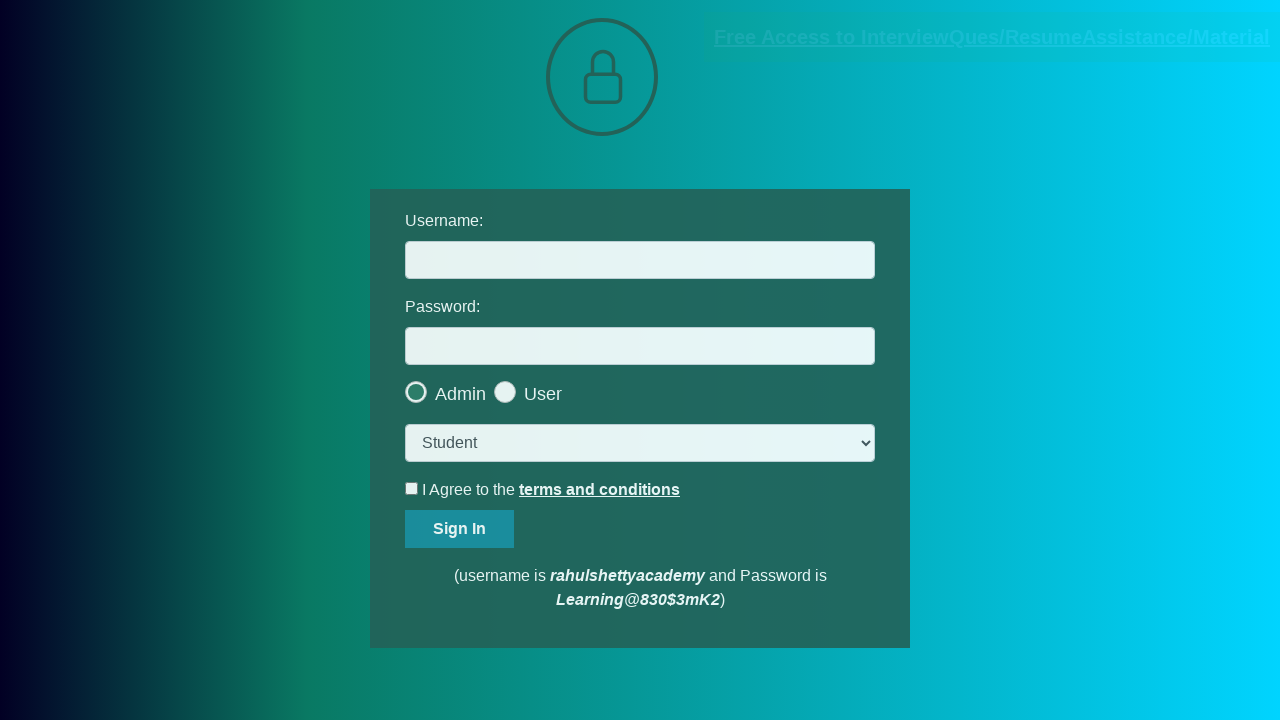

Parsed email address from text: mentor@rahulshettyacademy.com
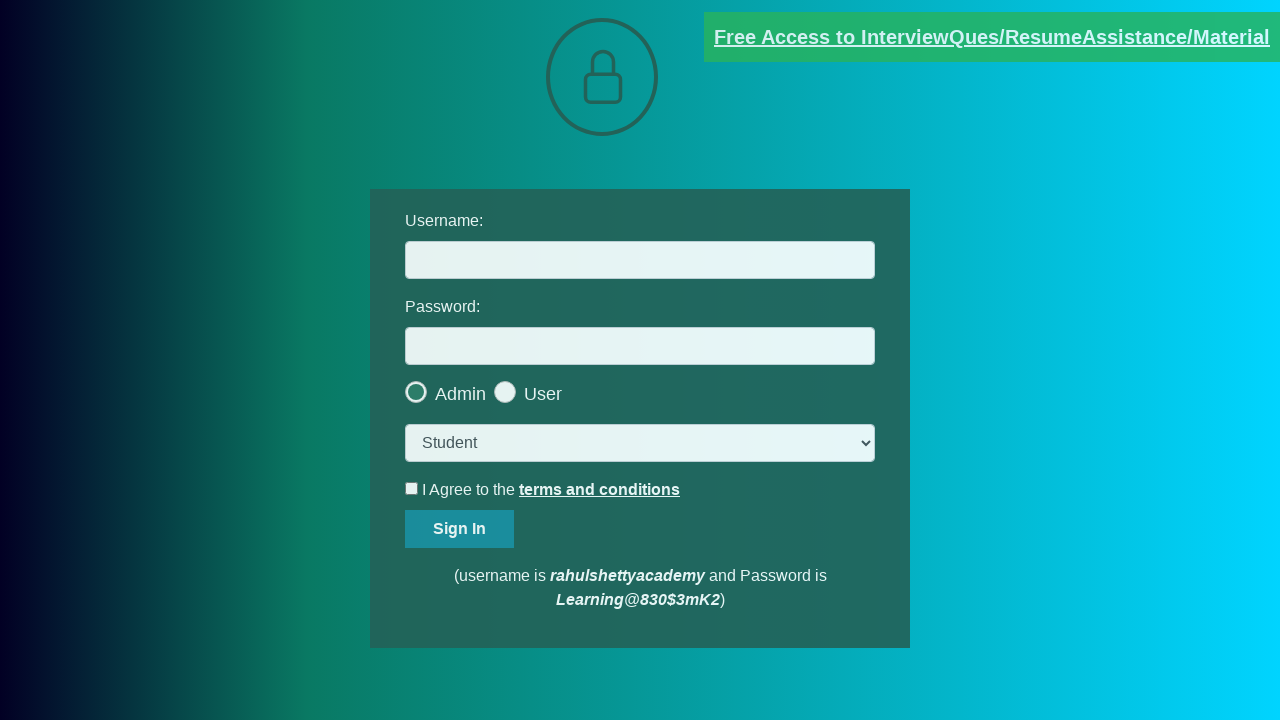

Closed new window and switched back to original
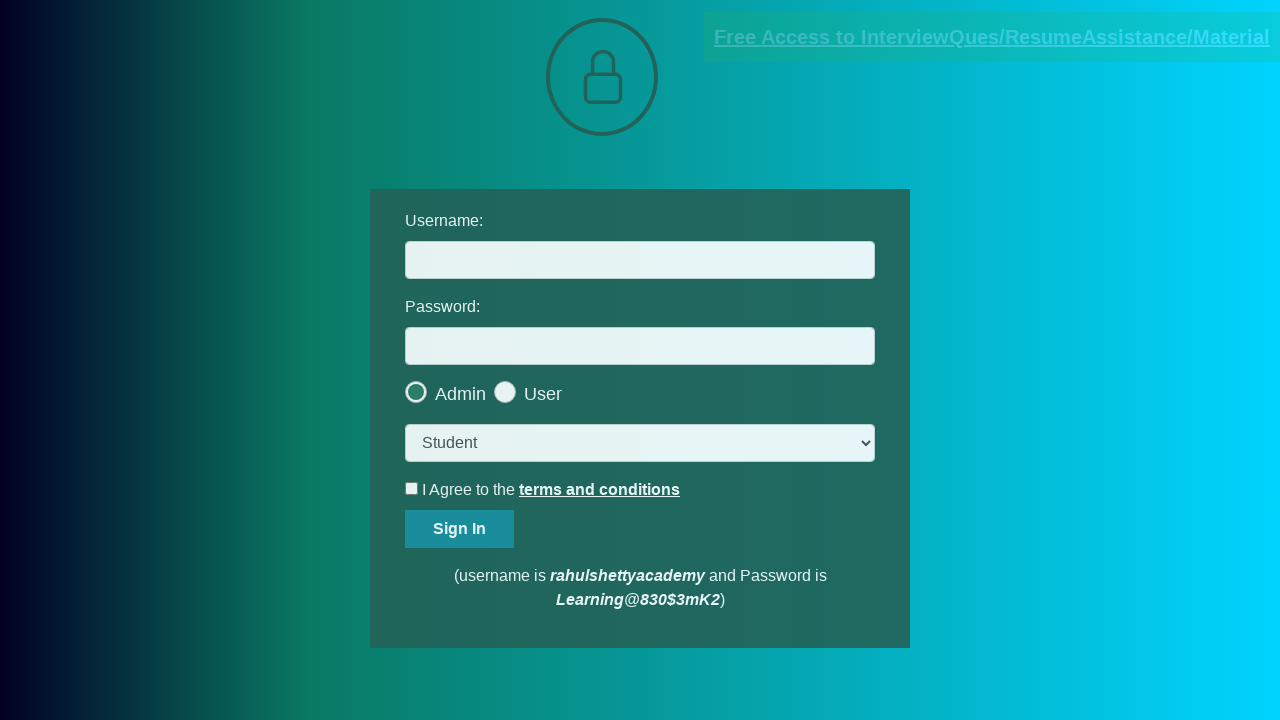

Filled username field with extracted email: mentor@rahulshettyacademy.com on #username
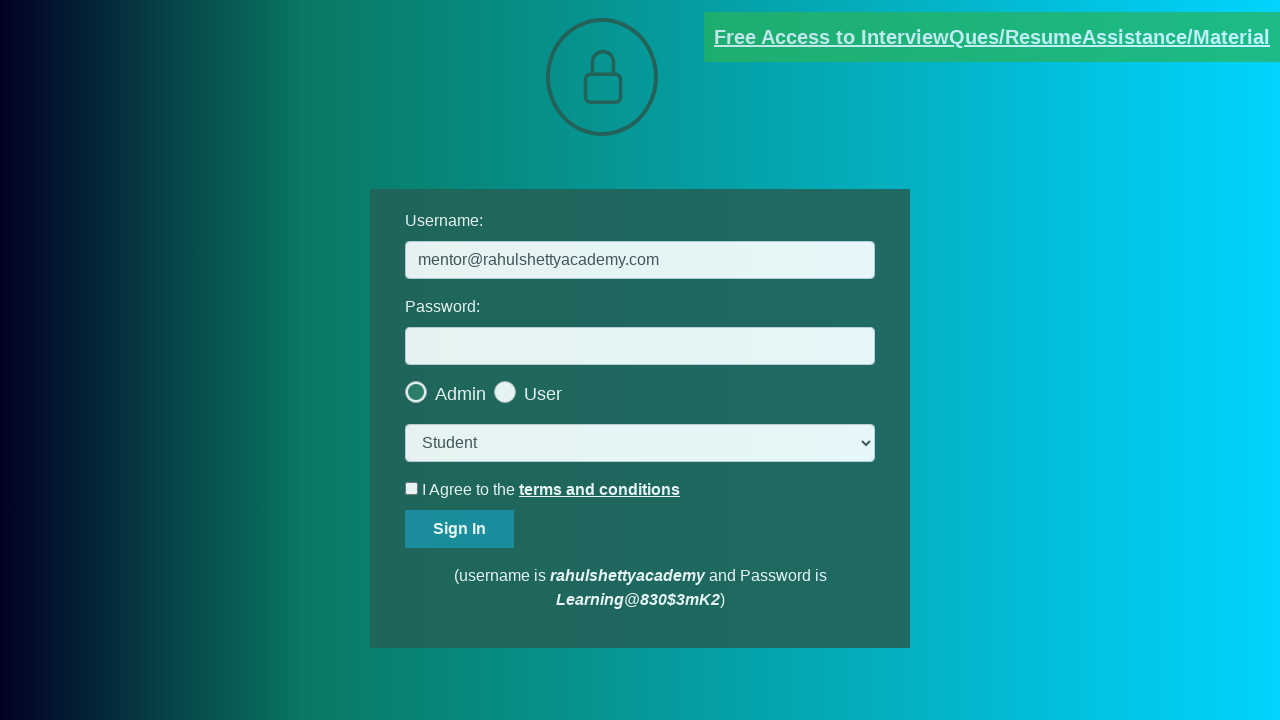

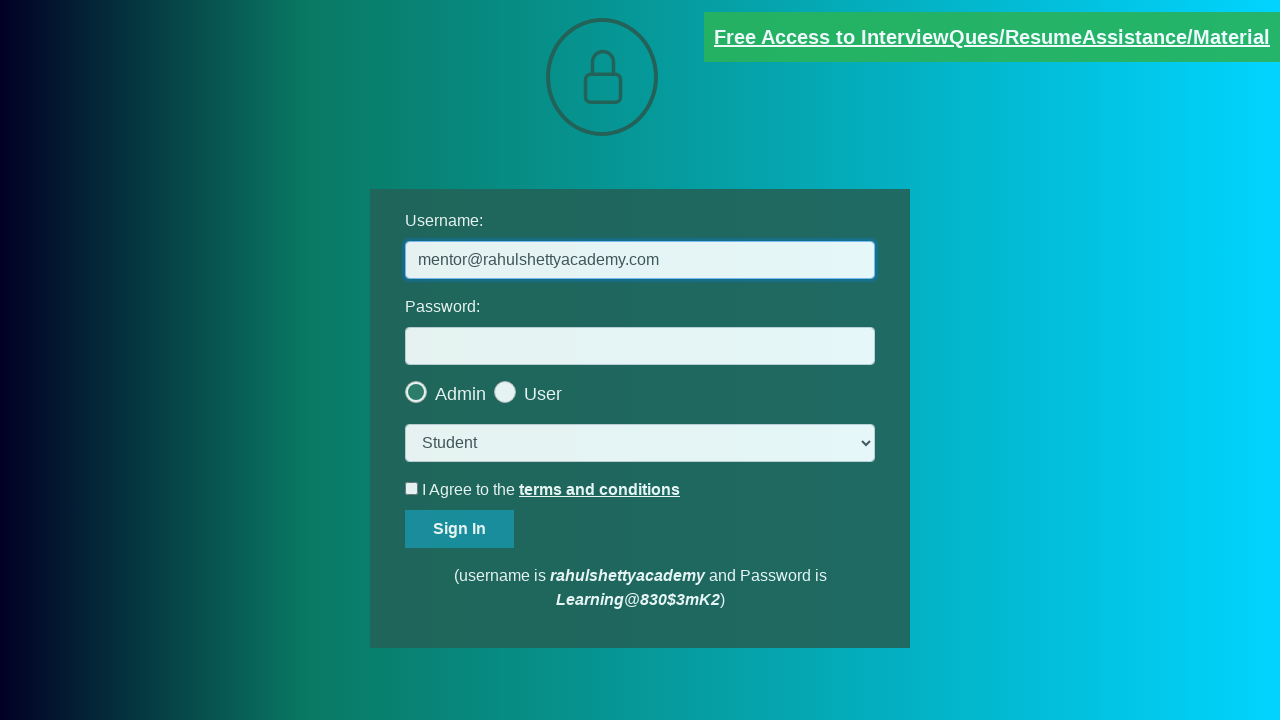